Tests text input functionality by entering a new button name and verifying the button text updates accordingly

Starting URL: http://uitestingplayground.com/textinput

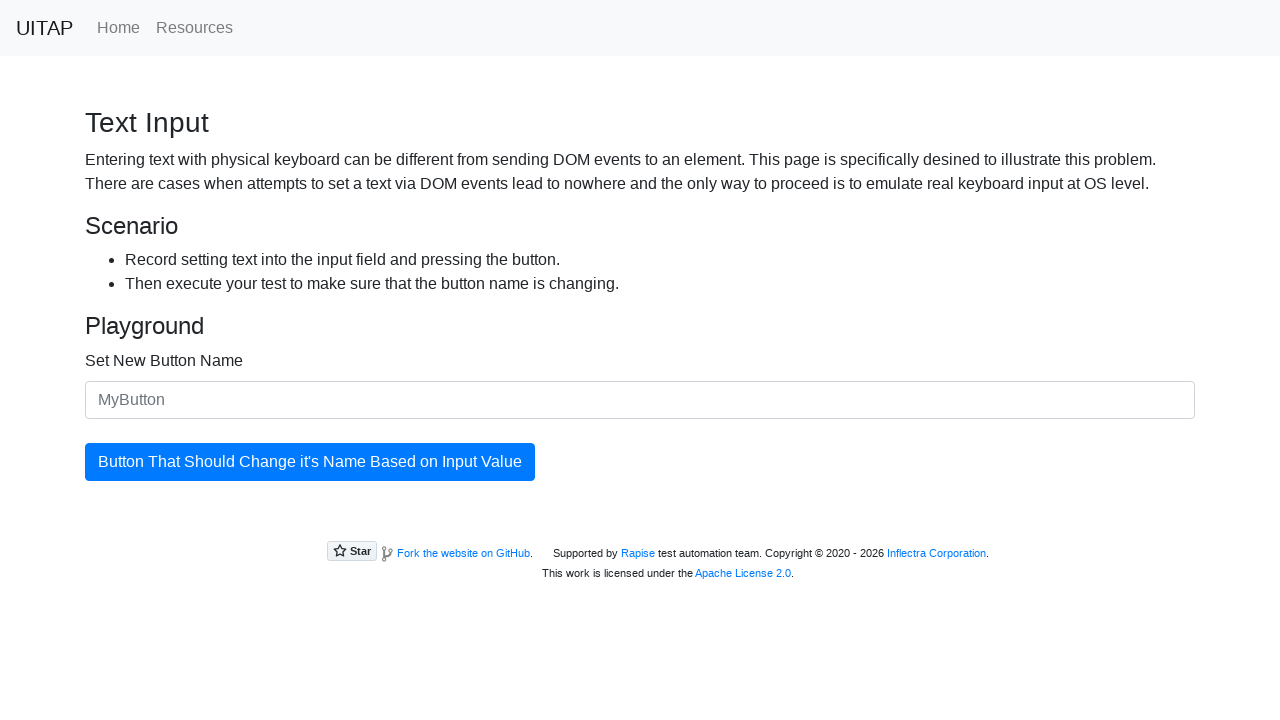

Filled text input field with new button name 'Teste' on #newButtonName
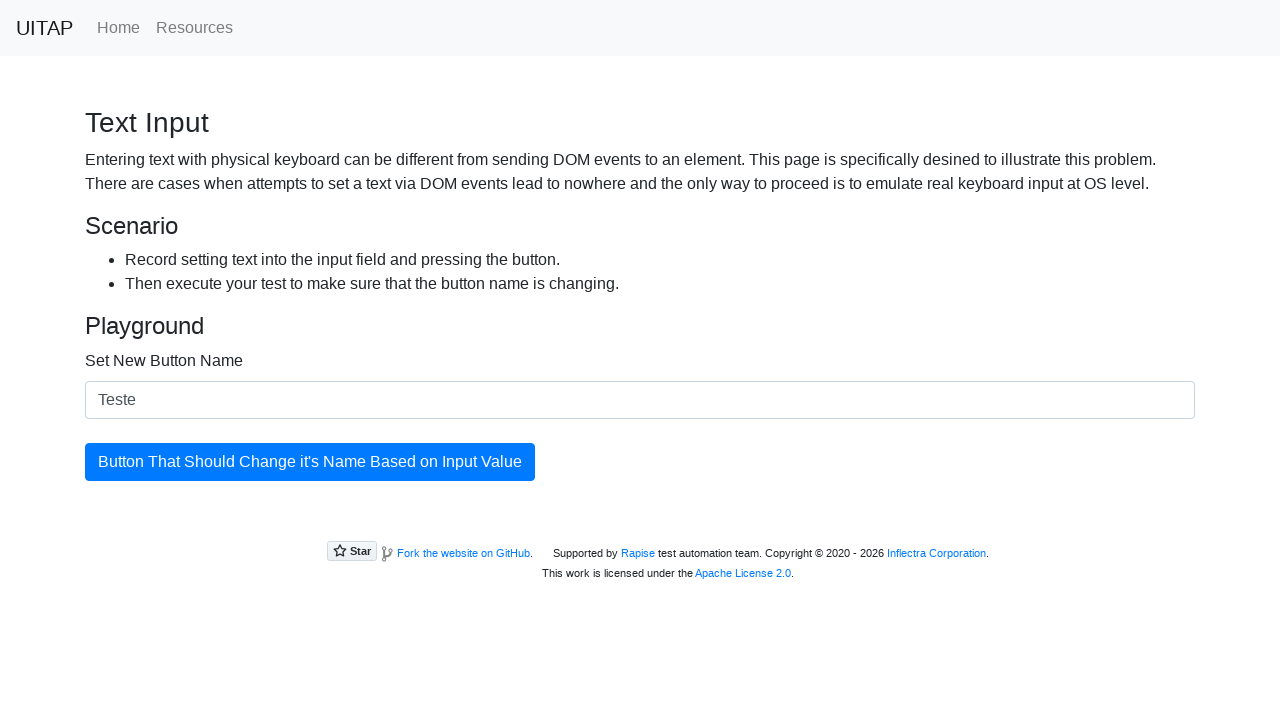

Clicked the button to update its name at (310, 462) on #updatingButton
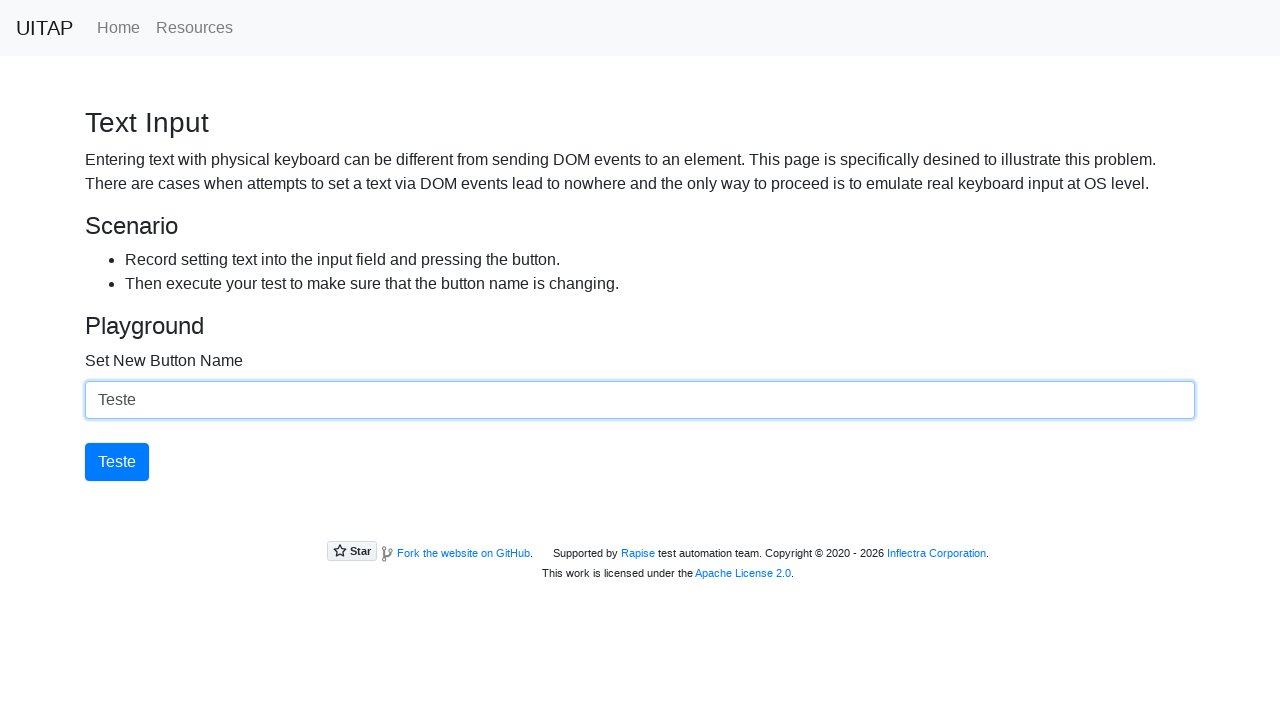

Located the button element to verify text update
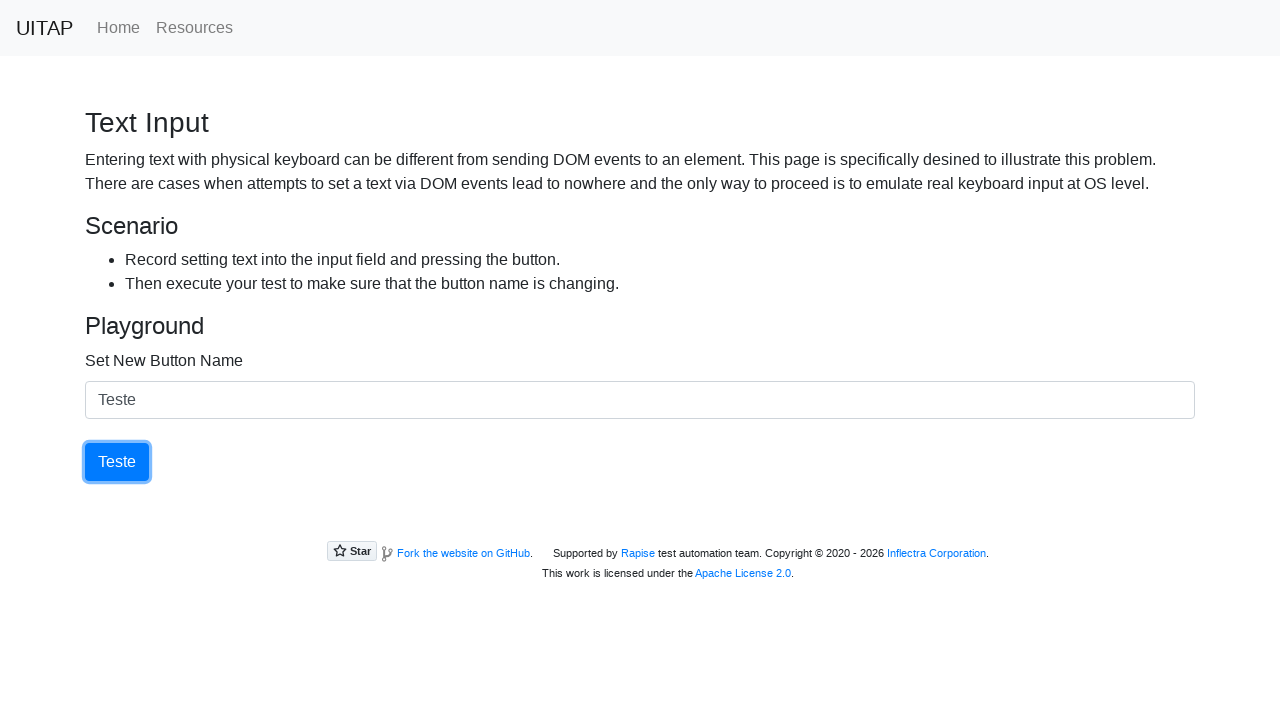

Verified button text was successfully updated to 'Teste'
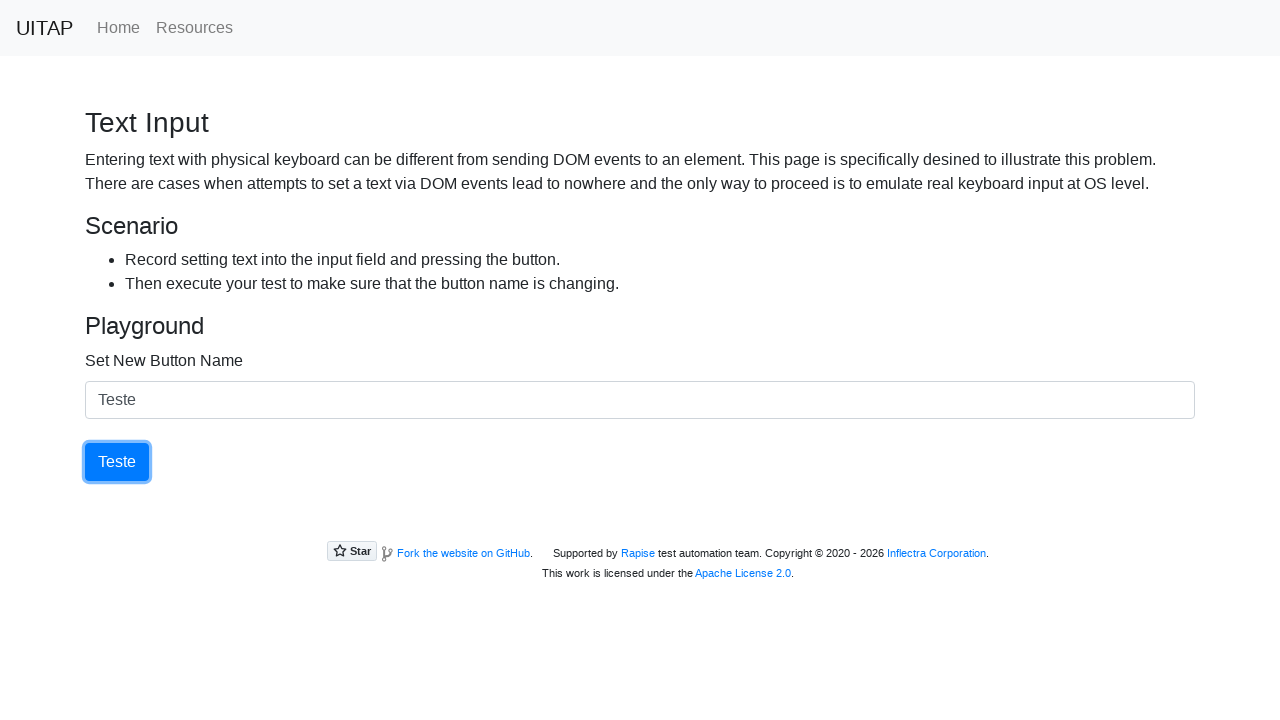

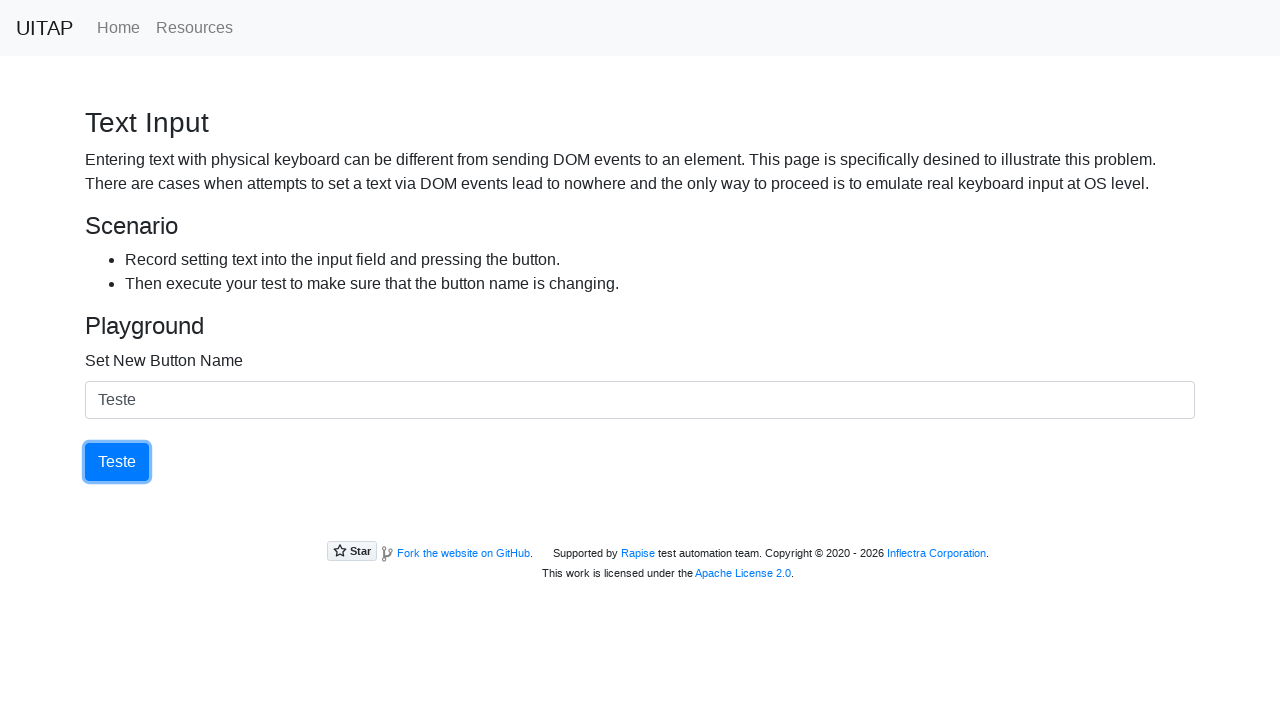